Tests Google Translate functionality by entering Italian text and waiting for the English translation to appear

Starting URL: https://translate.google.com/?sl=it&tl=en&op=translate

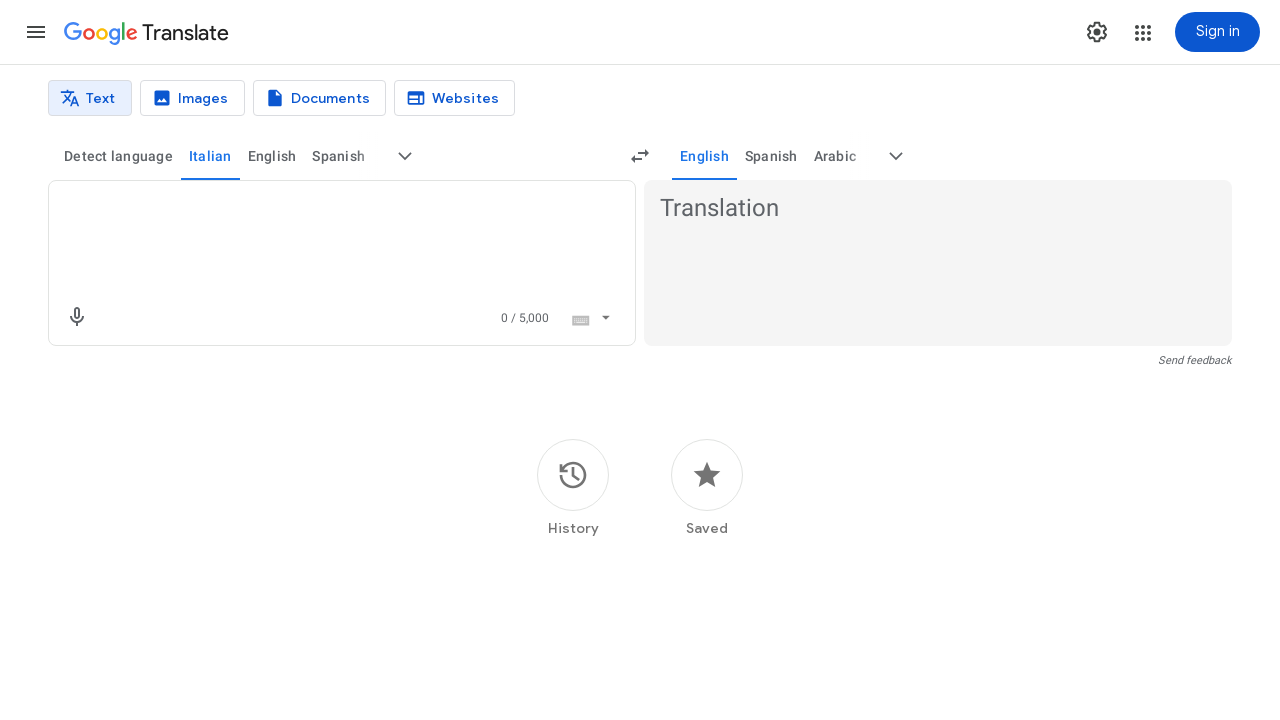

Source text input area loaded
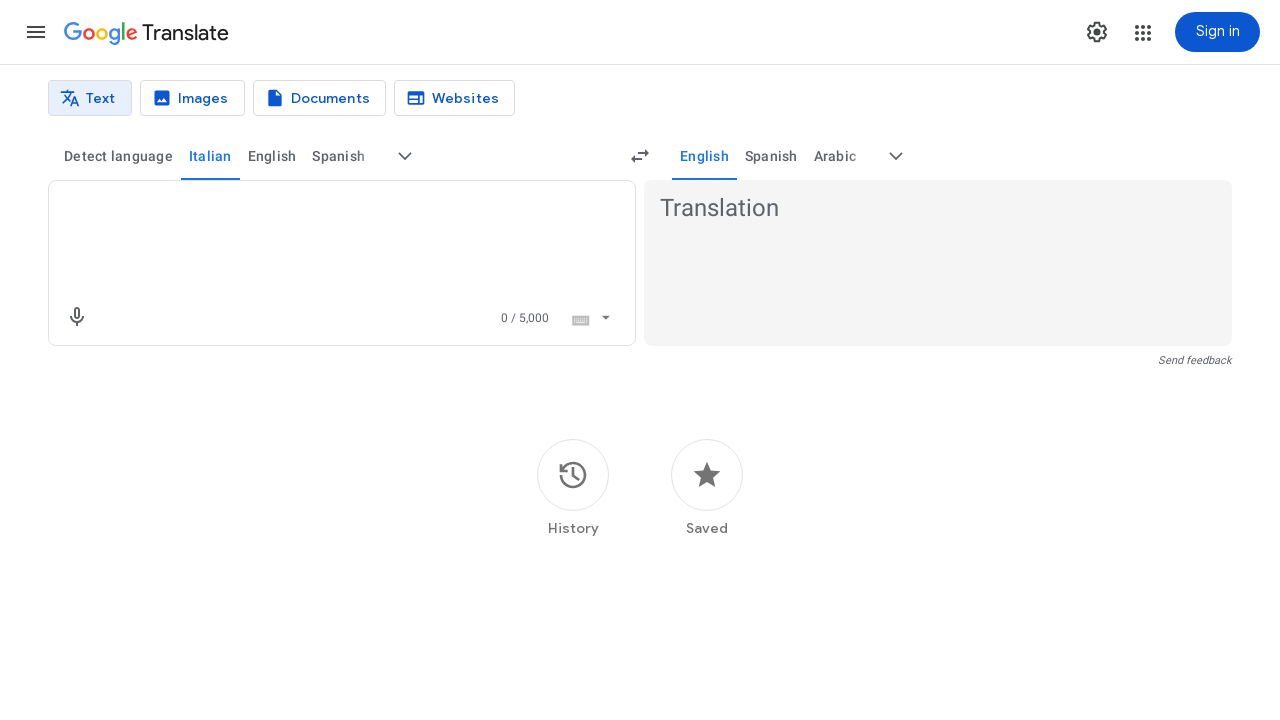

Filled source text area with Italian text 'Ciao, come stai oggi?' on textarea[aria-label='Source text']
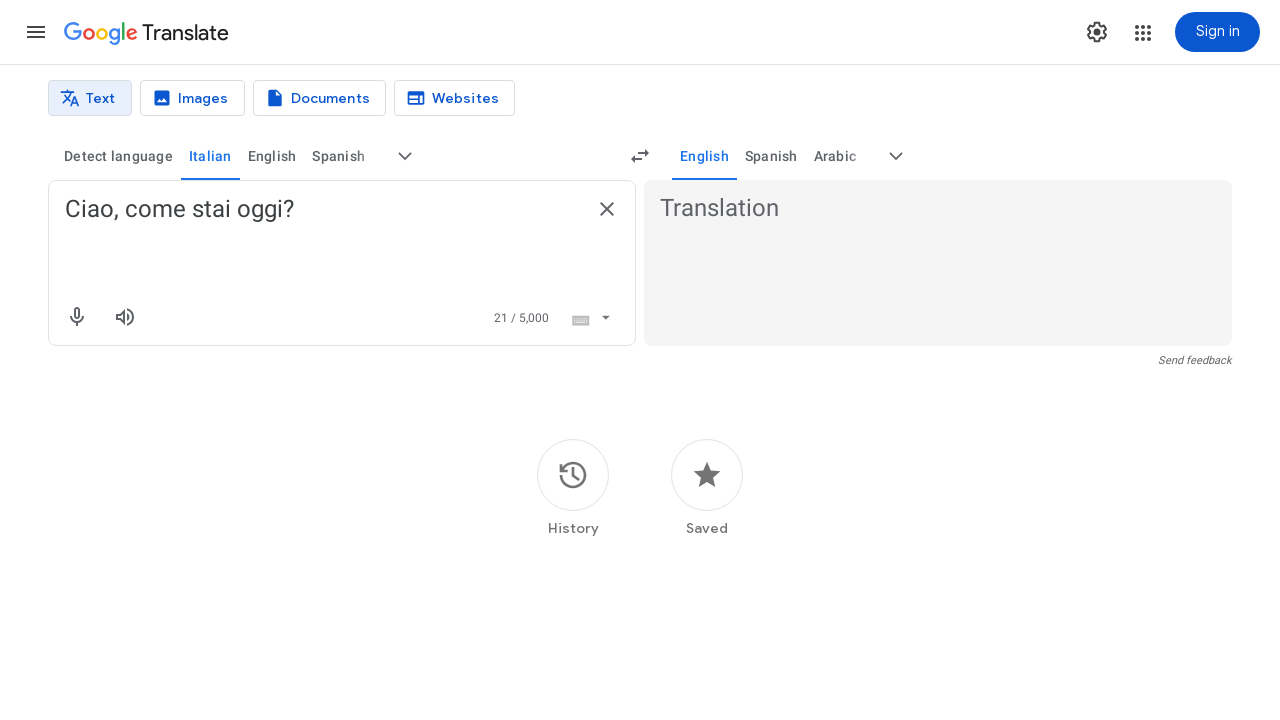

English translation appeared in results
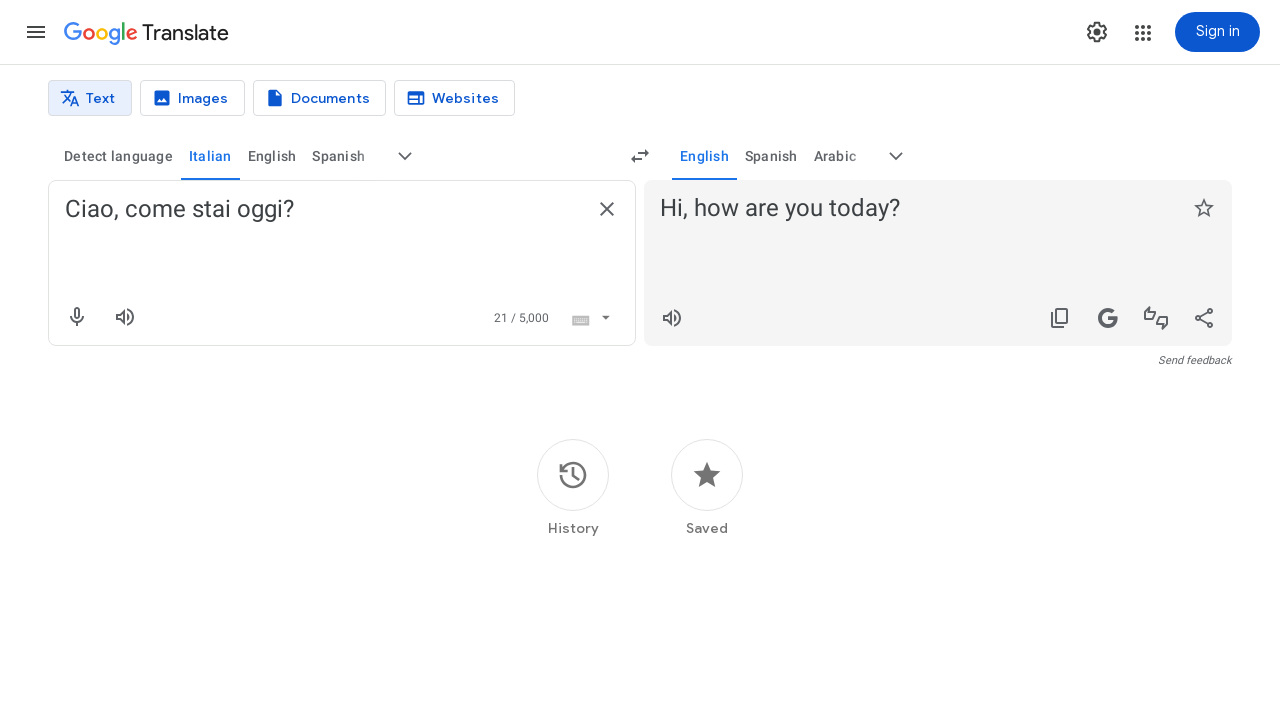

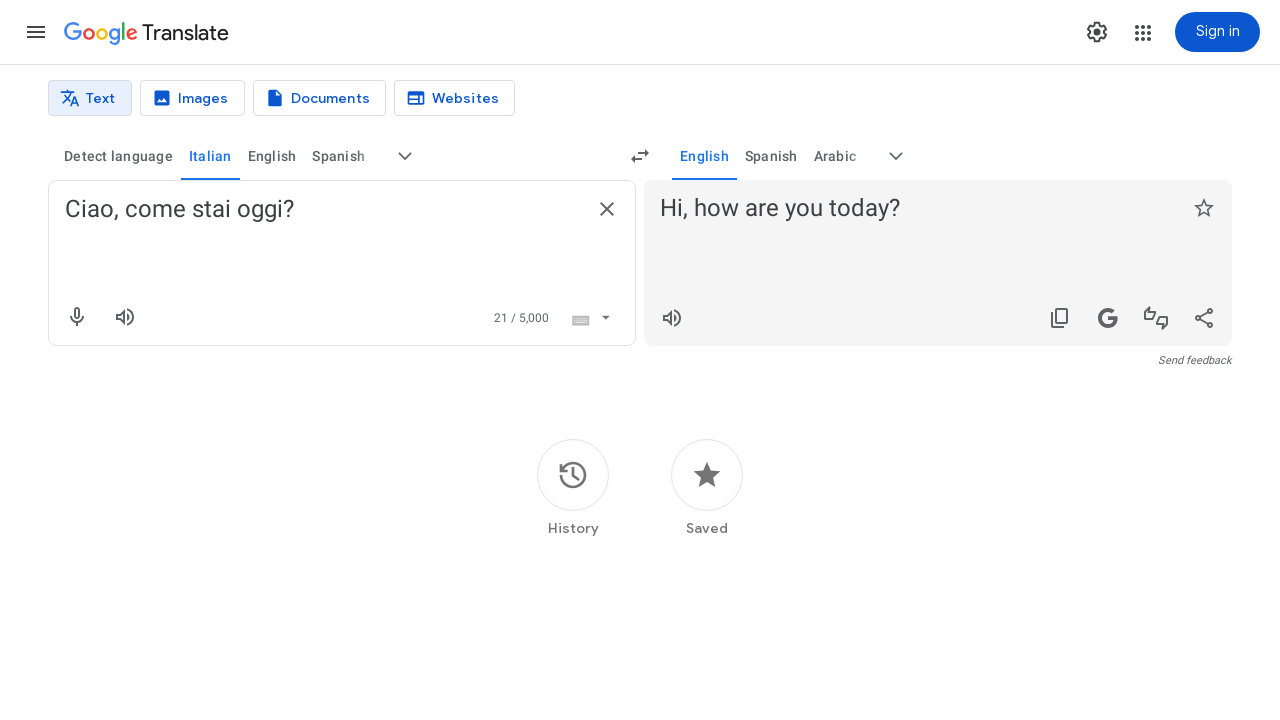